Tests dynamic loading page by clicking start button and verifying the "Hello World!" message appears without explicit wait

Starting URL: http://the-internet.herokuapp.com/dynamic_loading/2

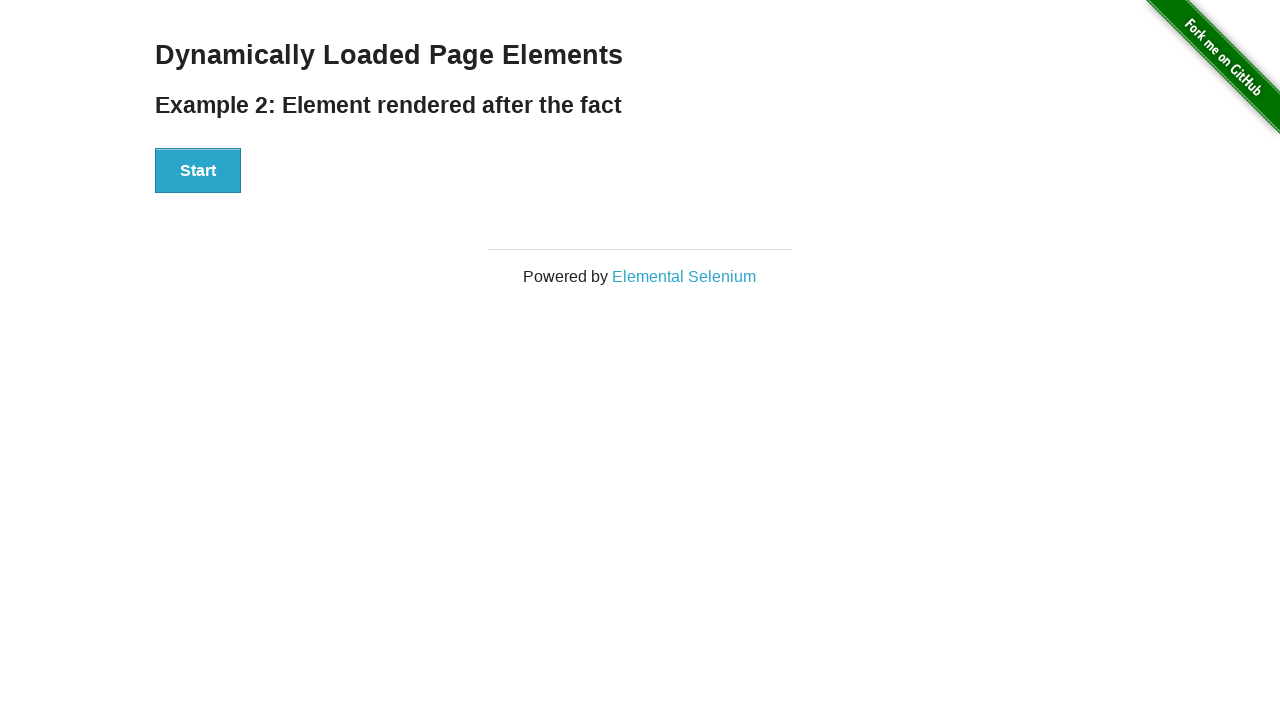

Navigated to dynamic loading page
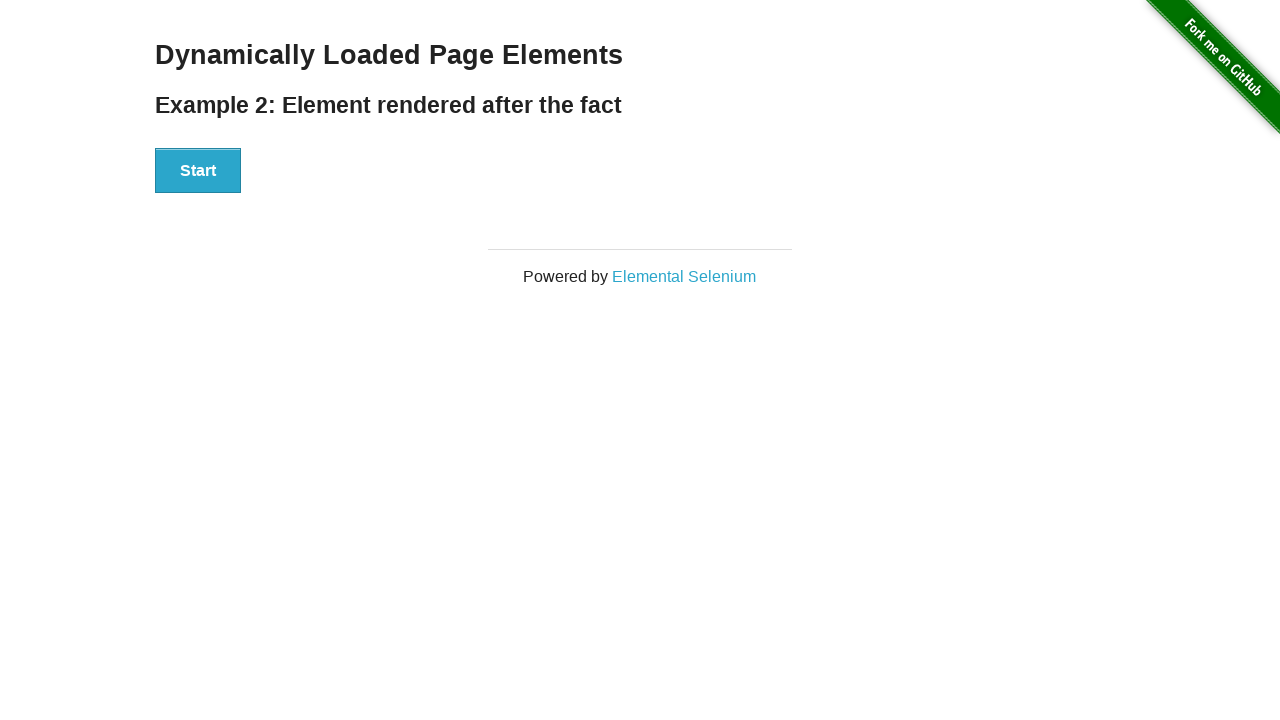

Clicked start button to trigger dynamic loading at (198, 171) on #start button
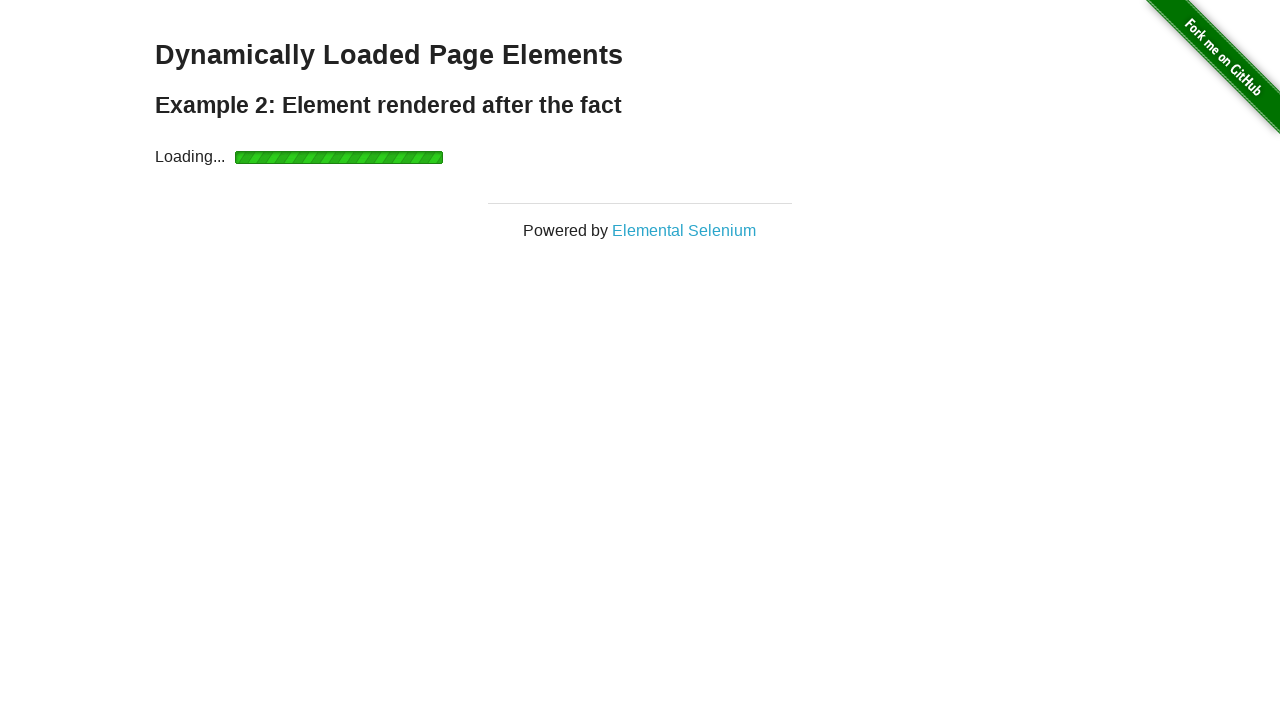

Finish element appeared after dynamic loading completed
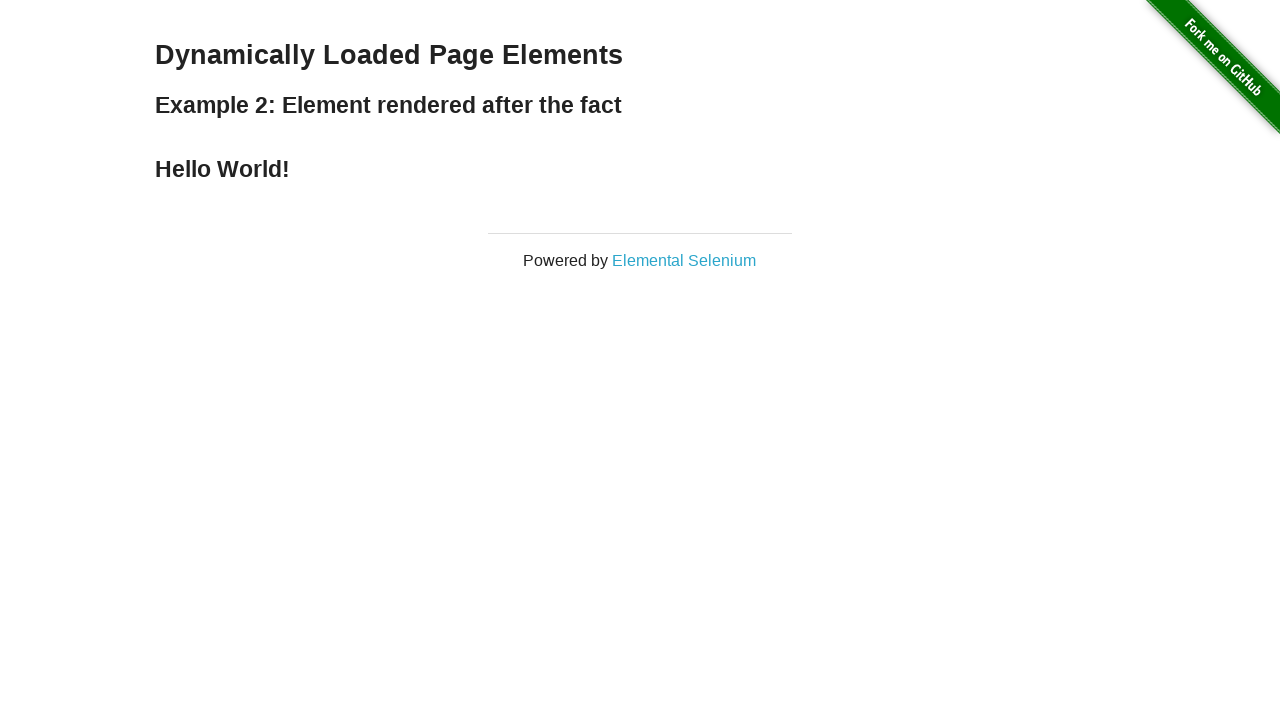

Verified 'Hello World!' message is displayed in finish element
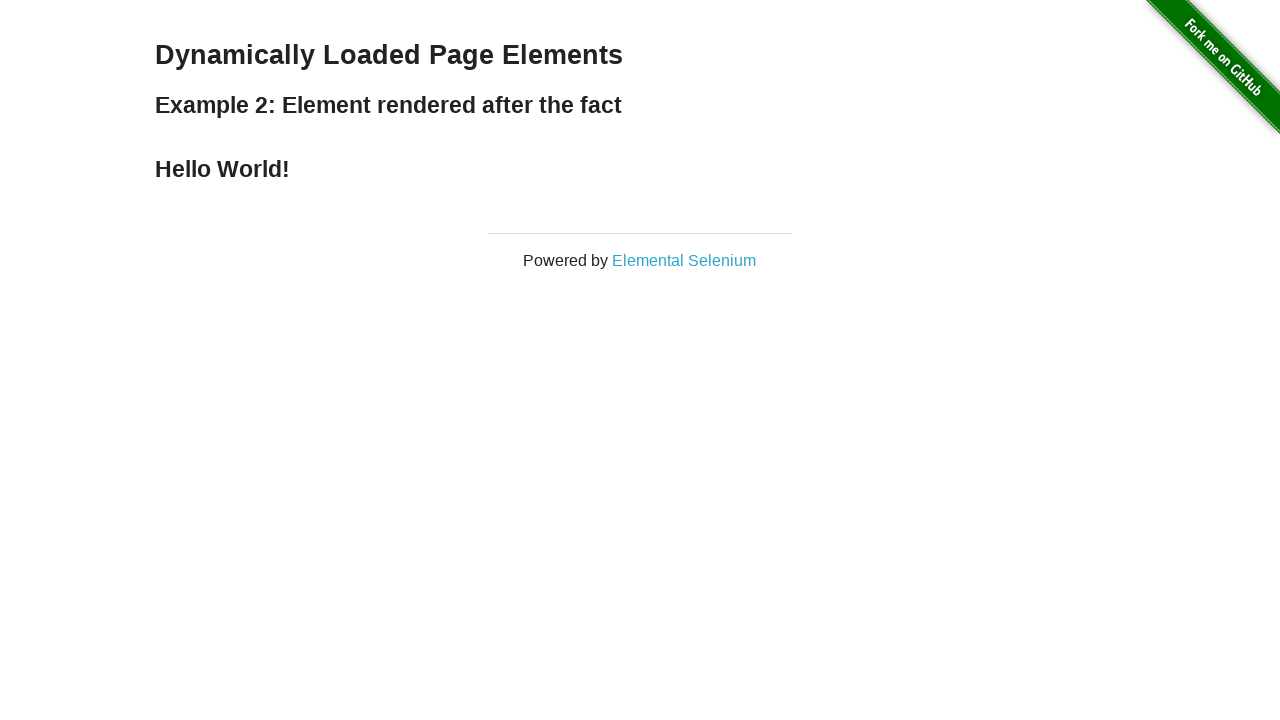

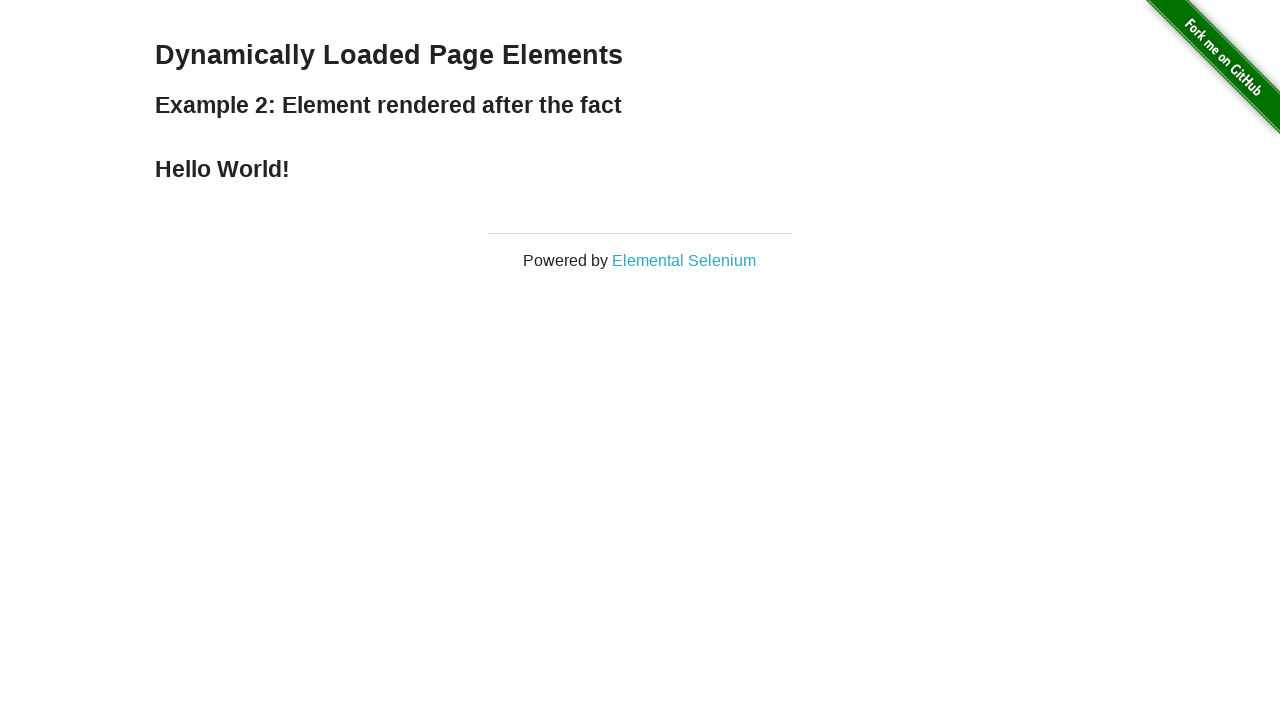